Verifies that payment partner logos are displayed in the payment section of the MTS Belarus website

Starting URL: https://mts.by

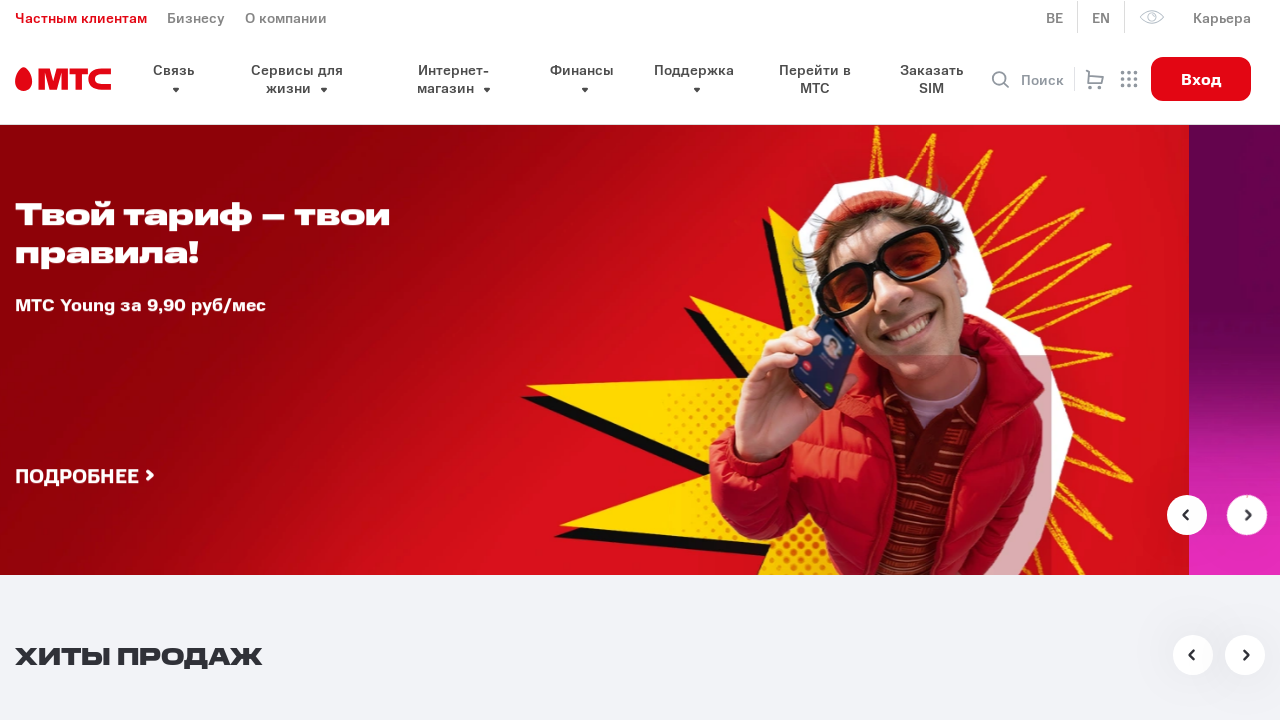

Waited for first payment partner logo to become visible
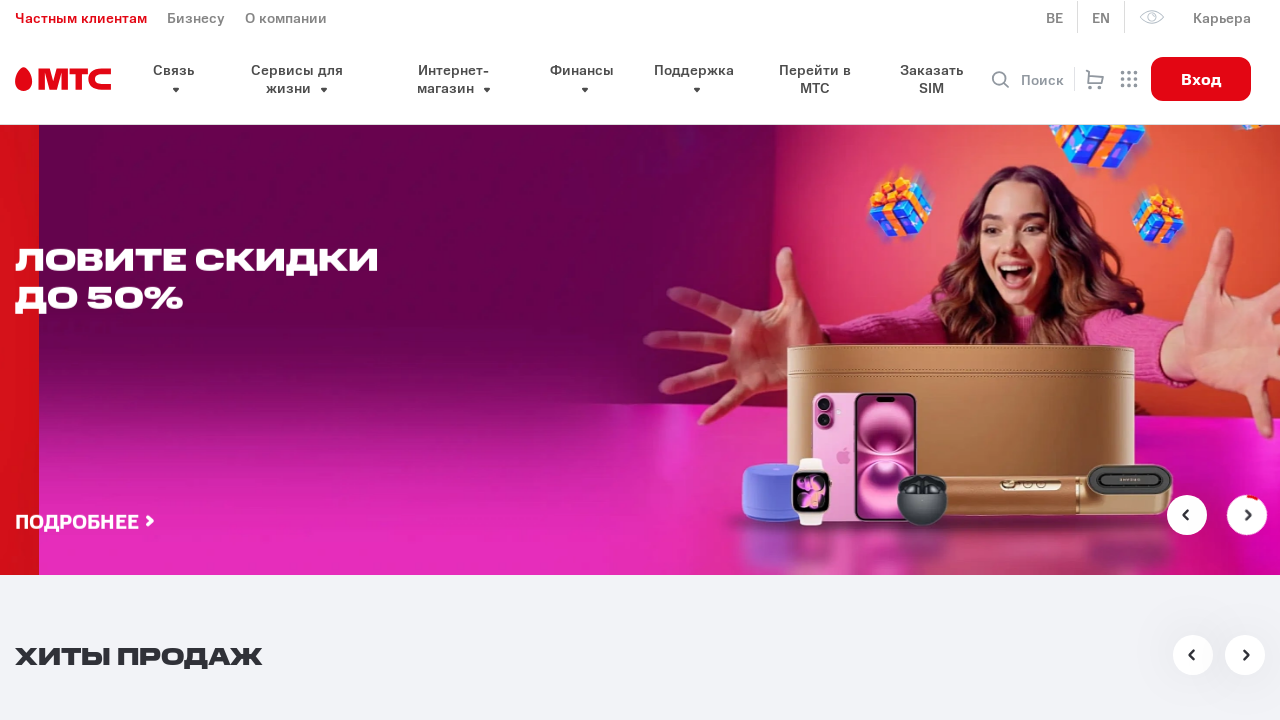

Verified first payment partner logo is visible
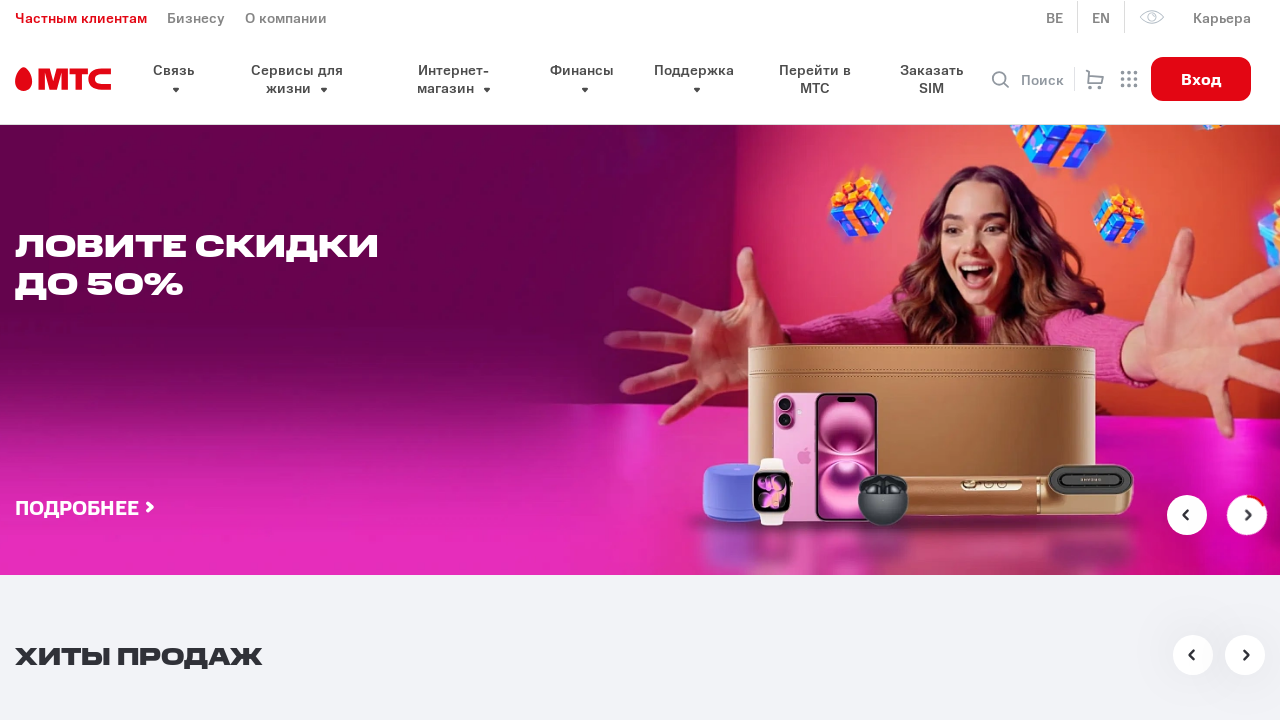

Verified second payment partner logo is visible
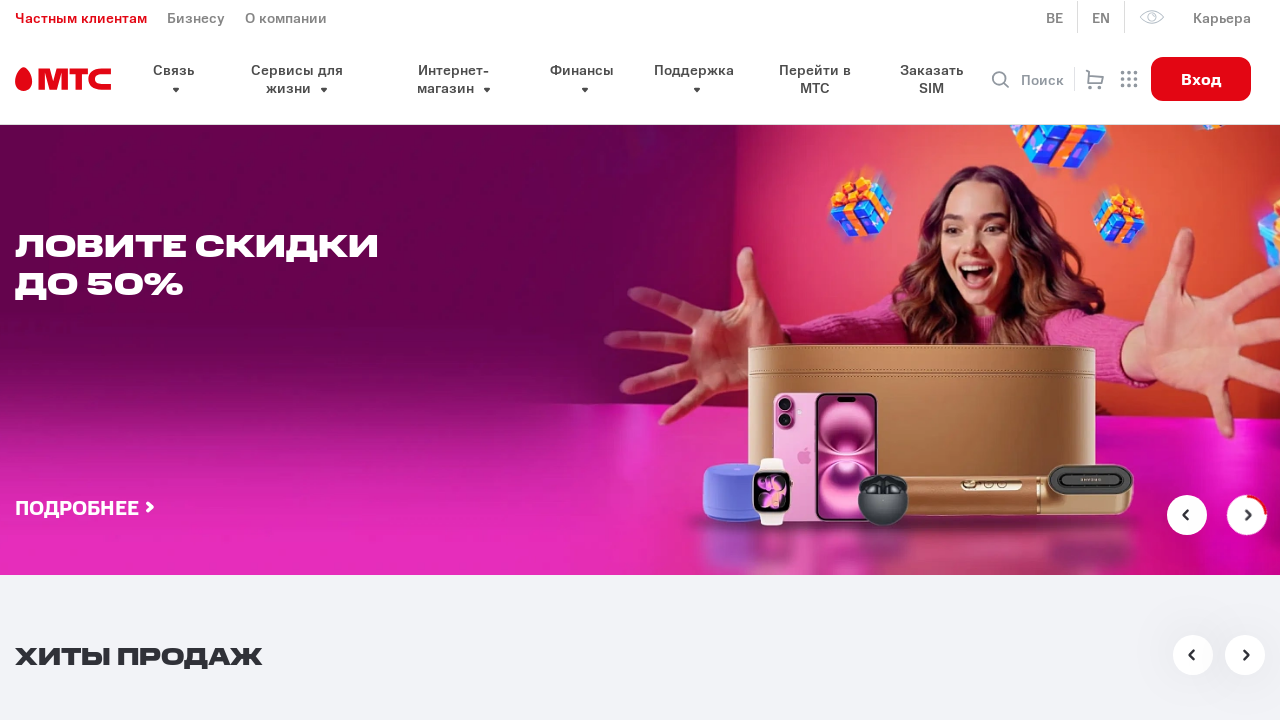

Verified third payment partner logo is visible
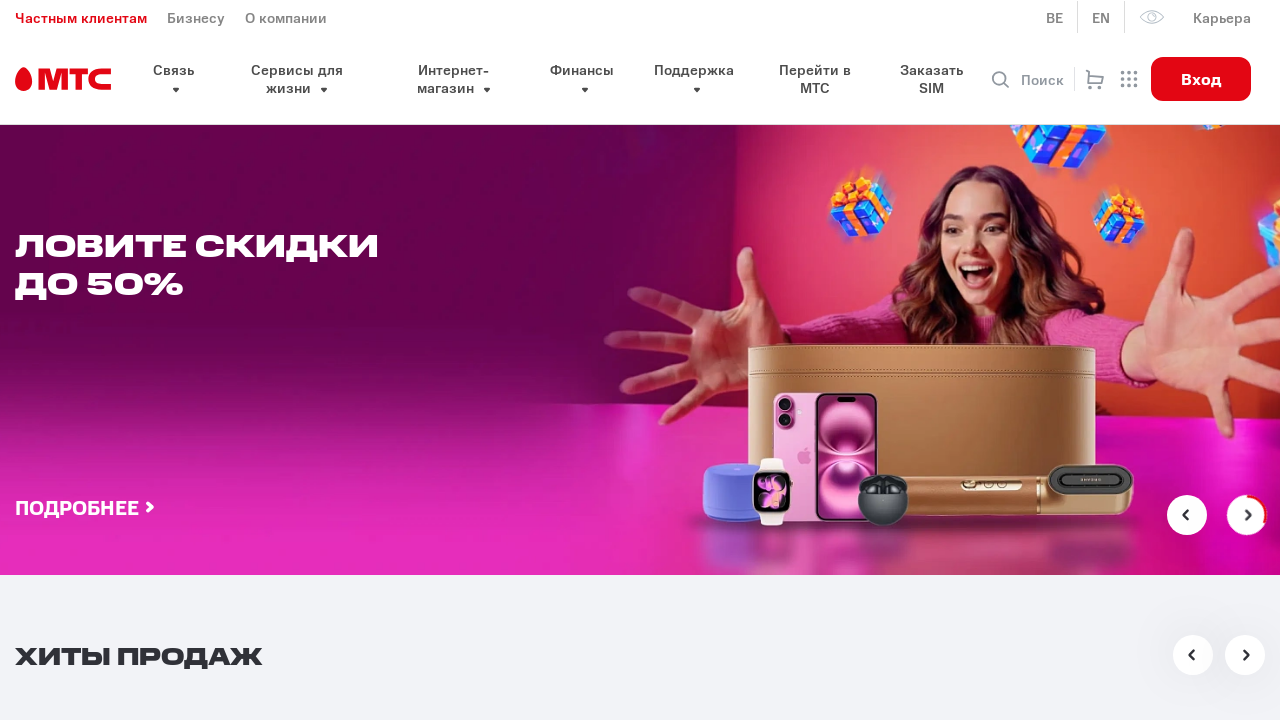

Verified fourth payment partner logo is visible
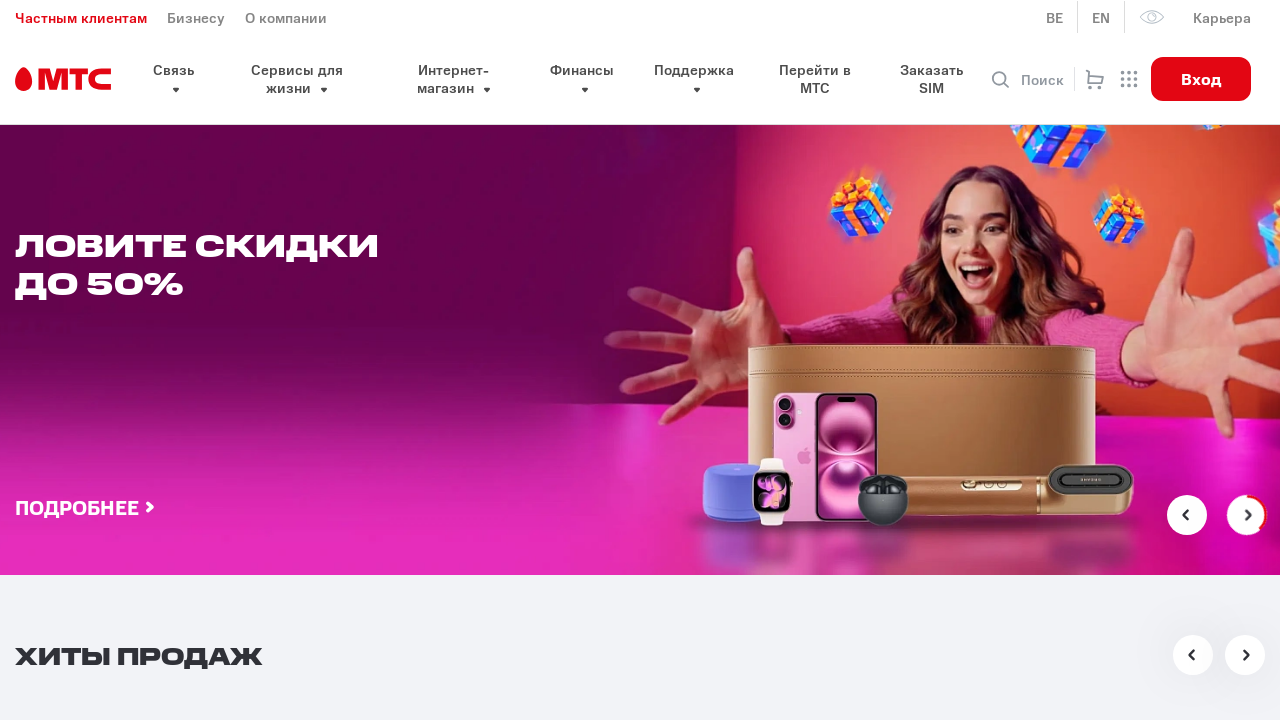

Verified fifth payment partner logo is visible
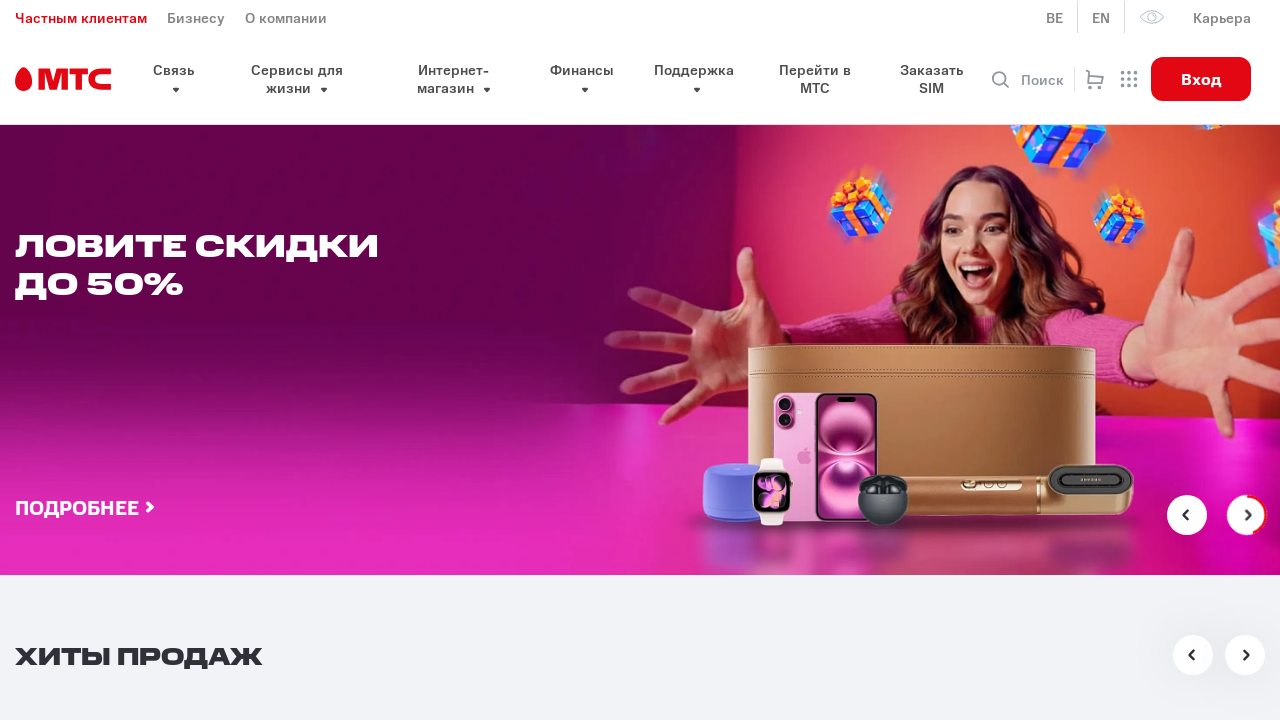

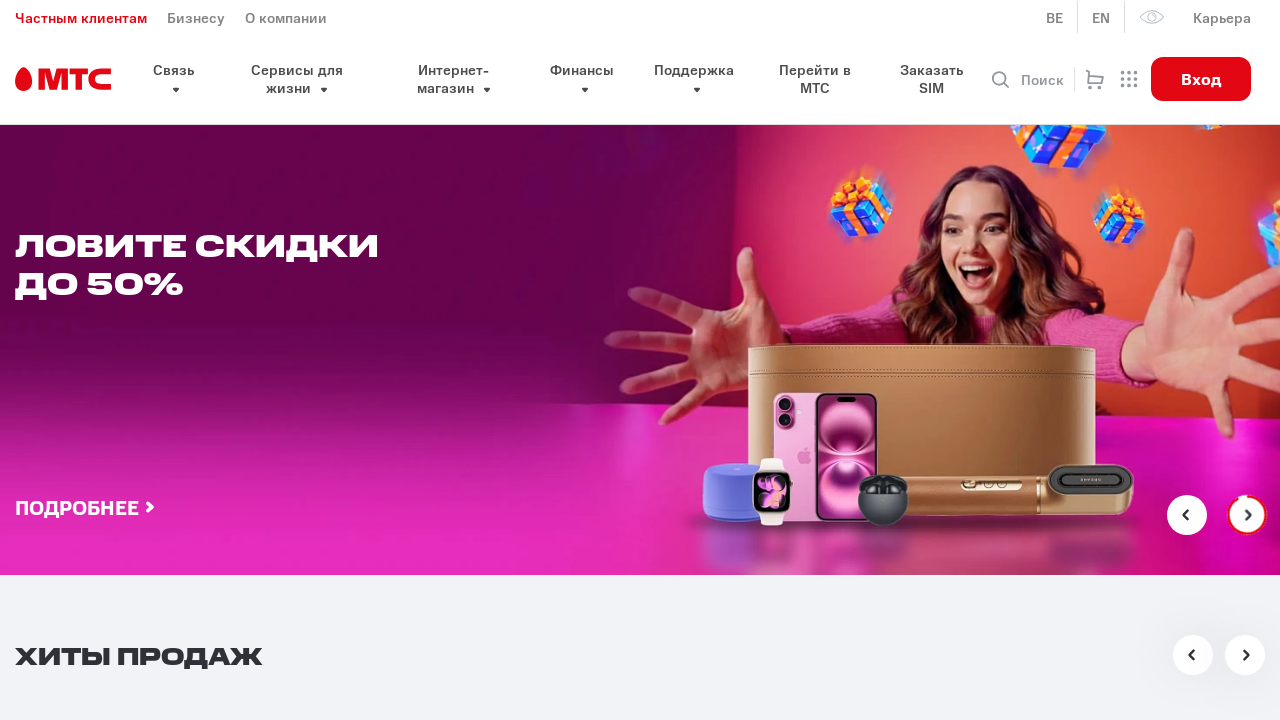